Tests dynamic content loading by clicking a button and waiting for hidden content to become visible

Starting URL: https://the-internet.herokuapp.com/dynamic_loading/1

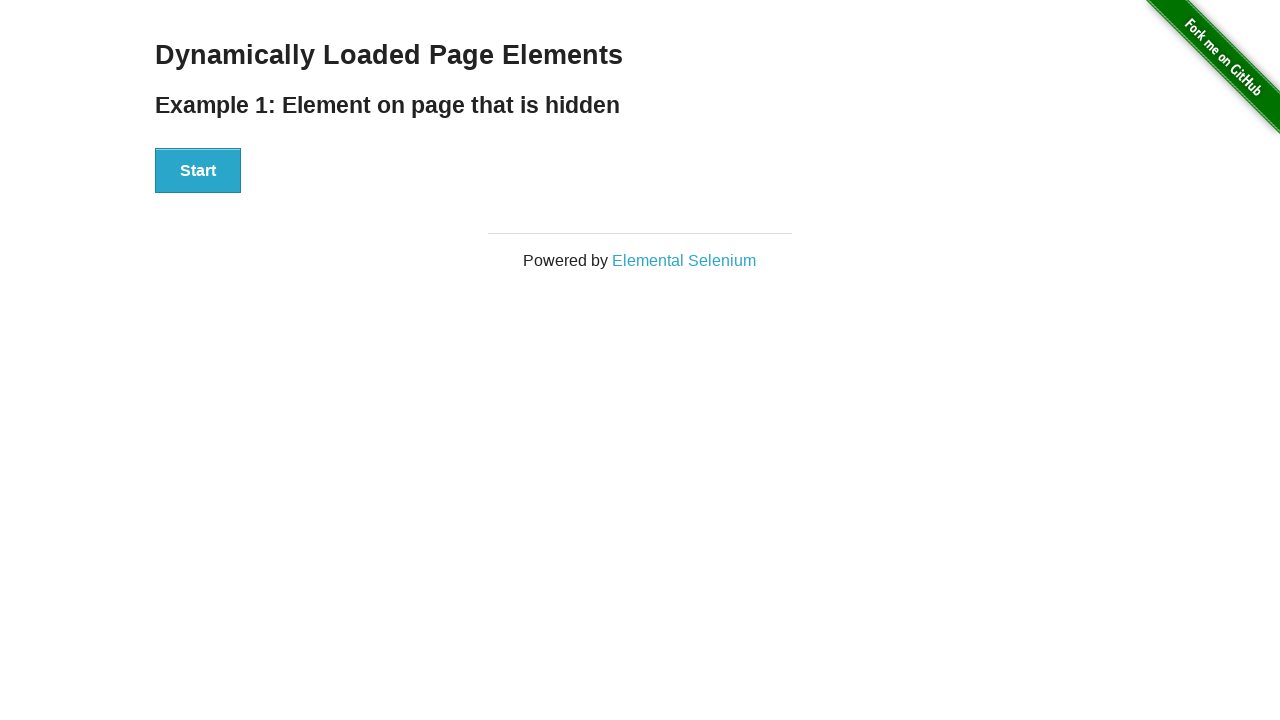

Clicked start button to trigger dynamic content loading at (198, 171) on xpath=//div[@id='start']/button
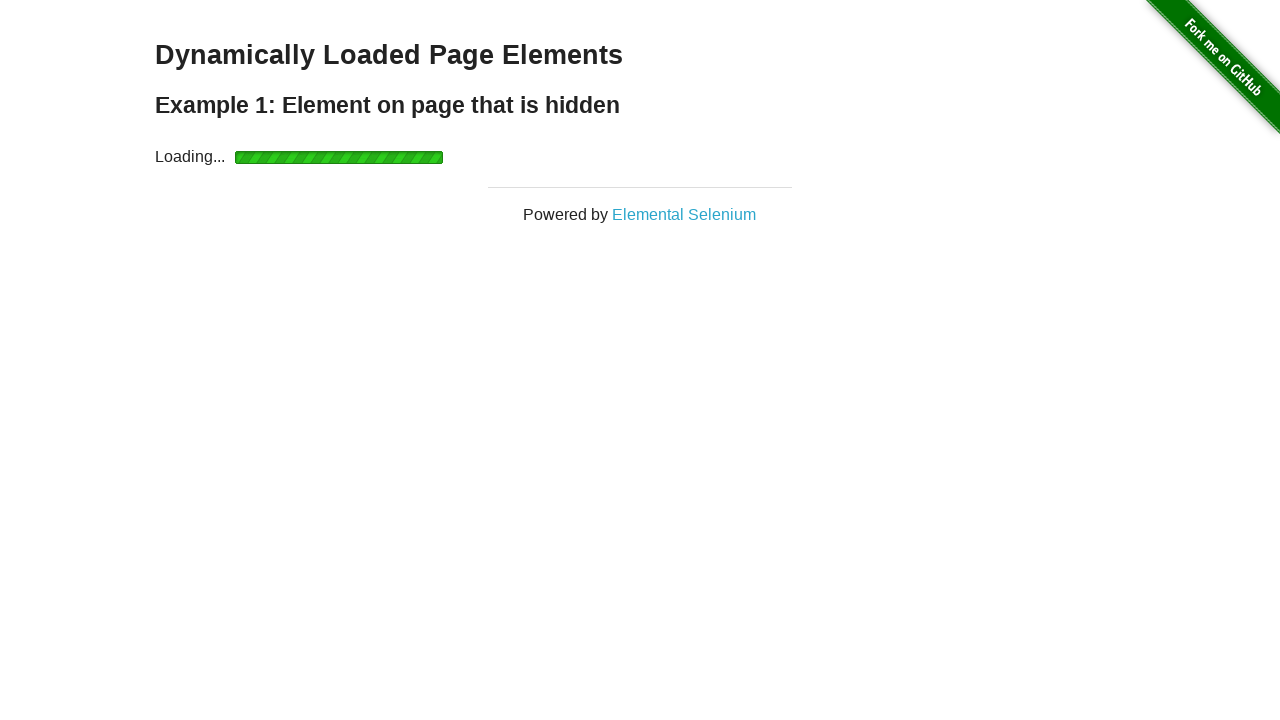

Waited for dynamically loaded content to become visible
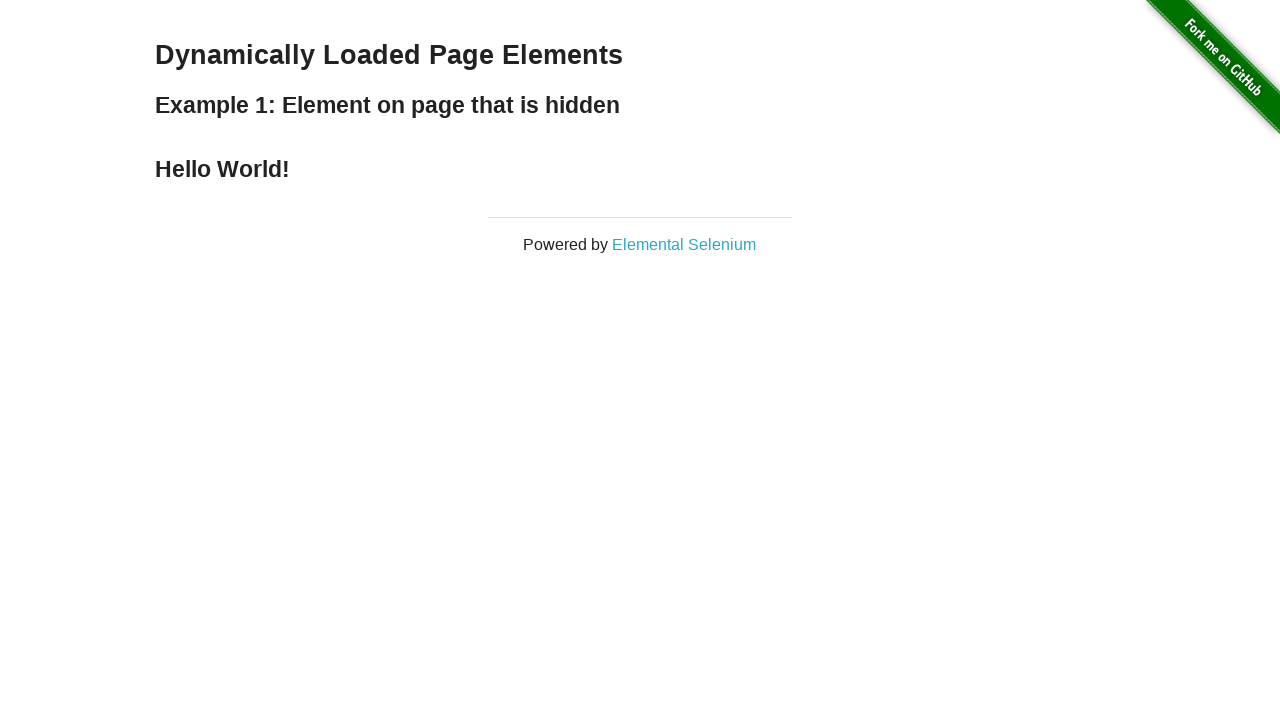

Located the finish element with dynamic content
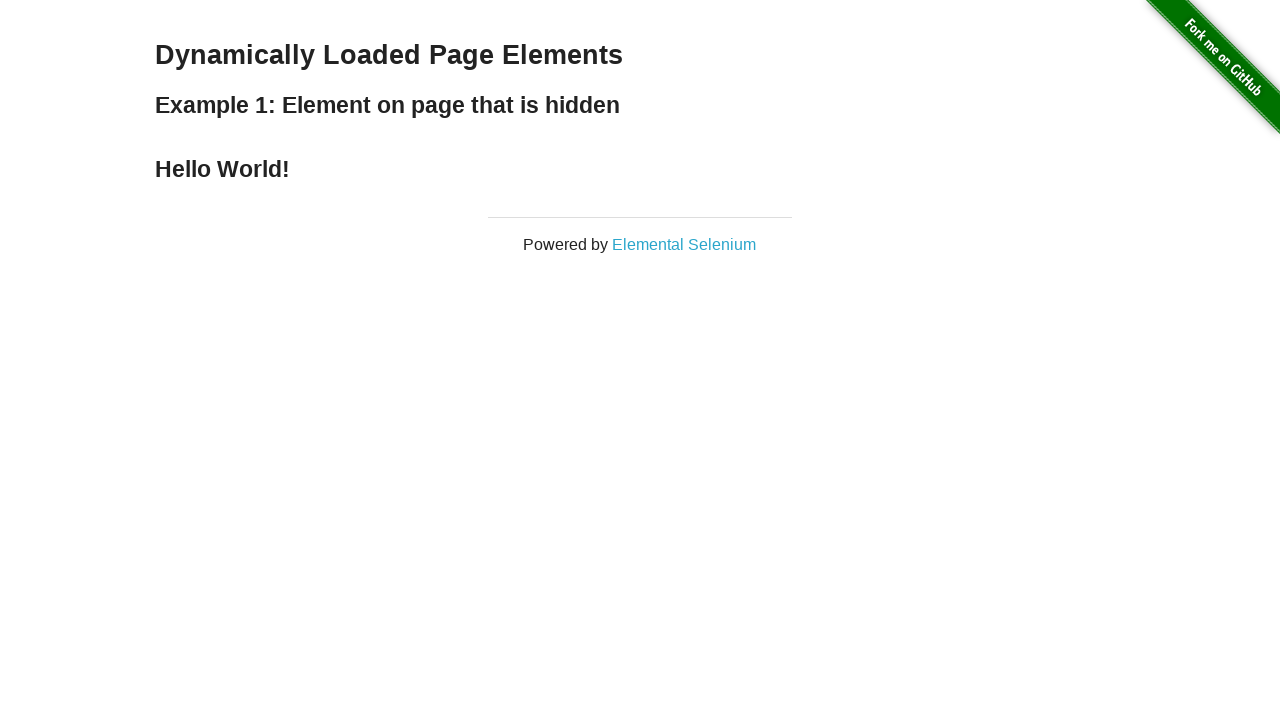

Extracted and printed text content from dynamic element
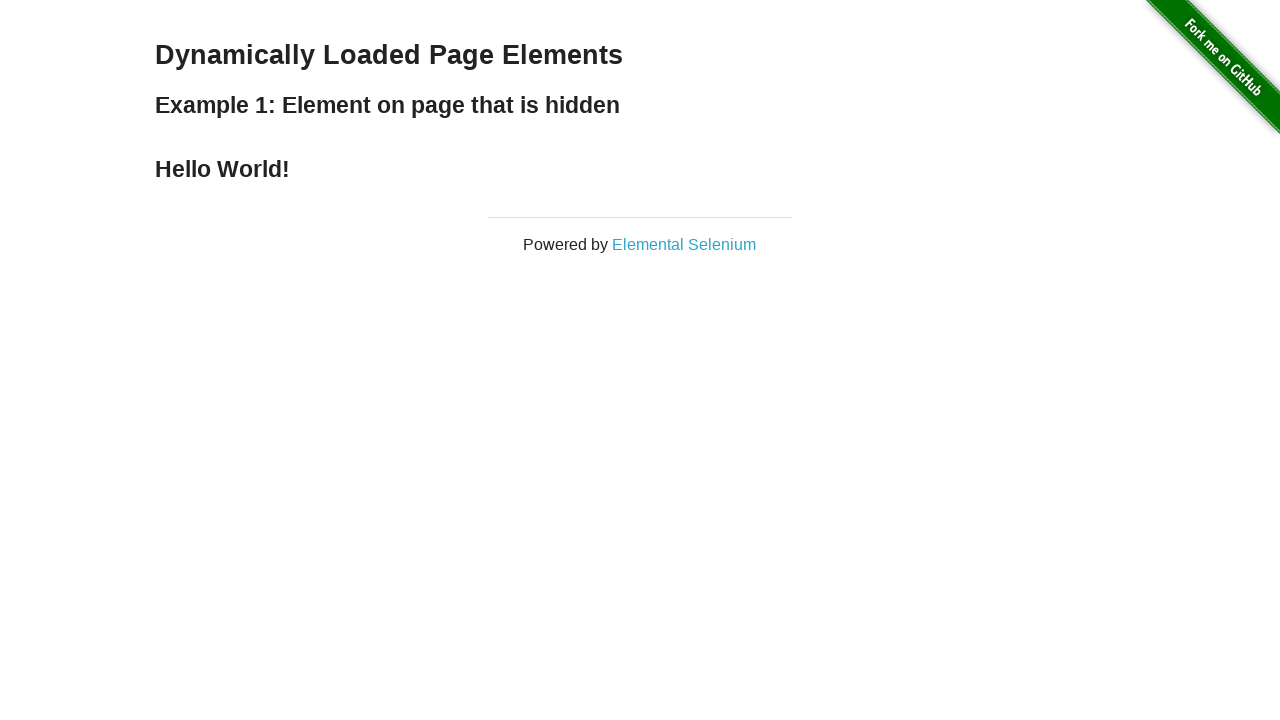

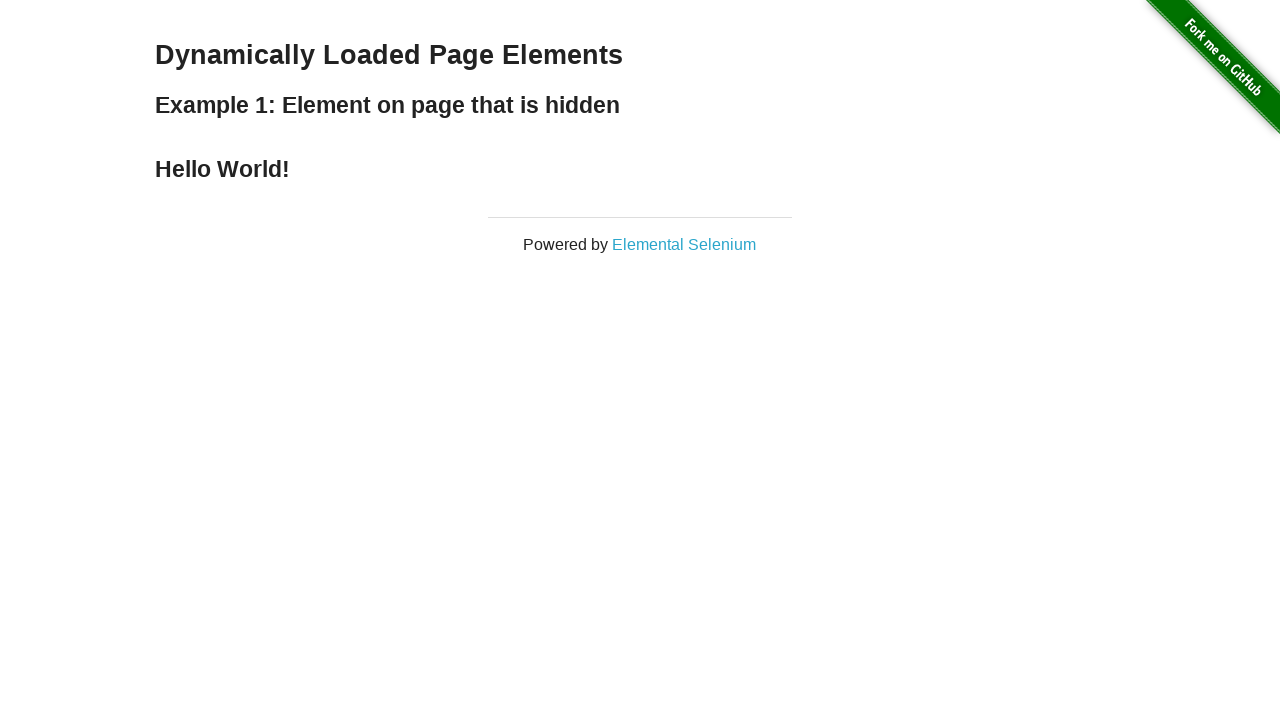